Navigates to a page with multiple buttons and clicks on a specific button identified by its name attribute

Starting URL: https://practice.cydeo.com/multiple_buttons

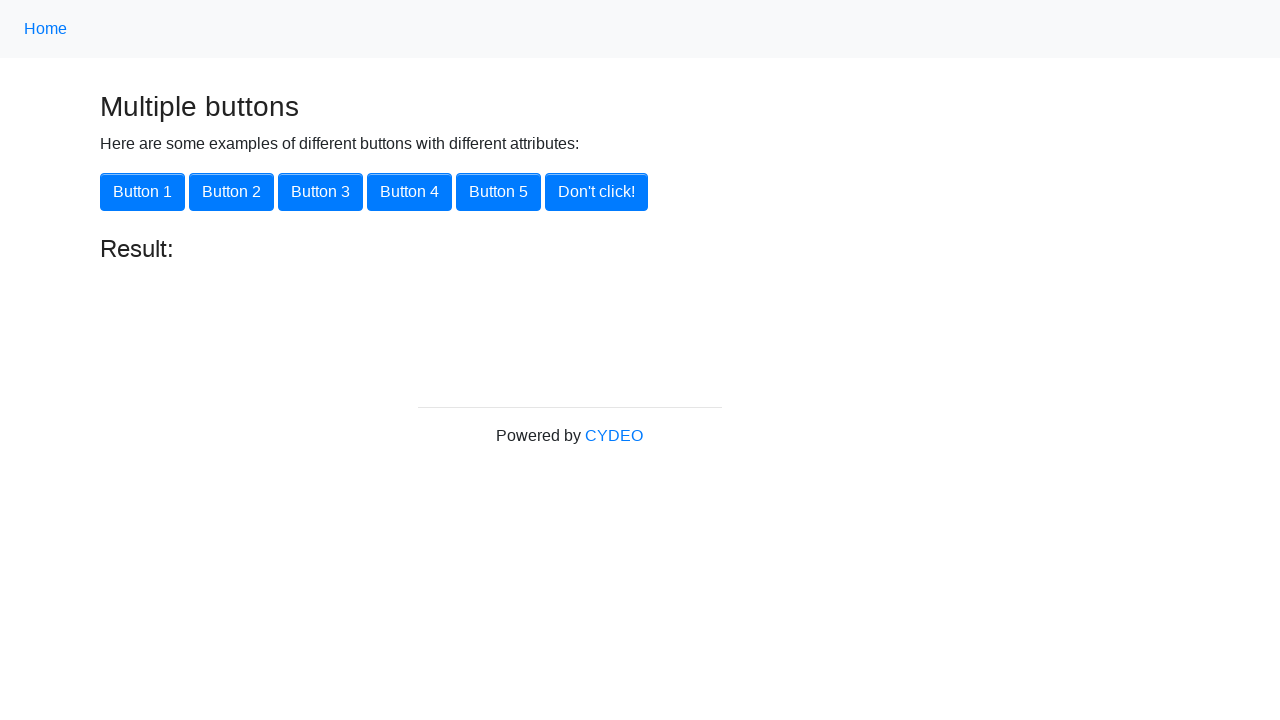

Navigated to practice page with multiple buttons
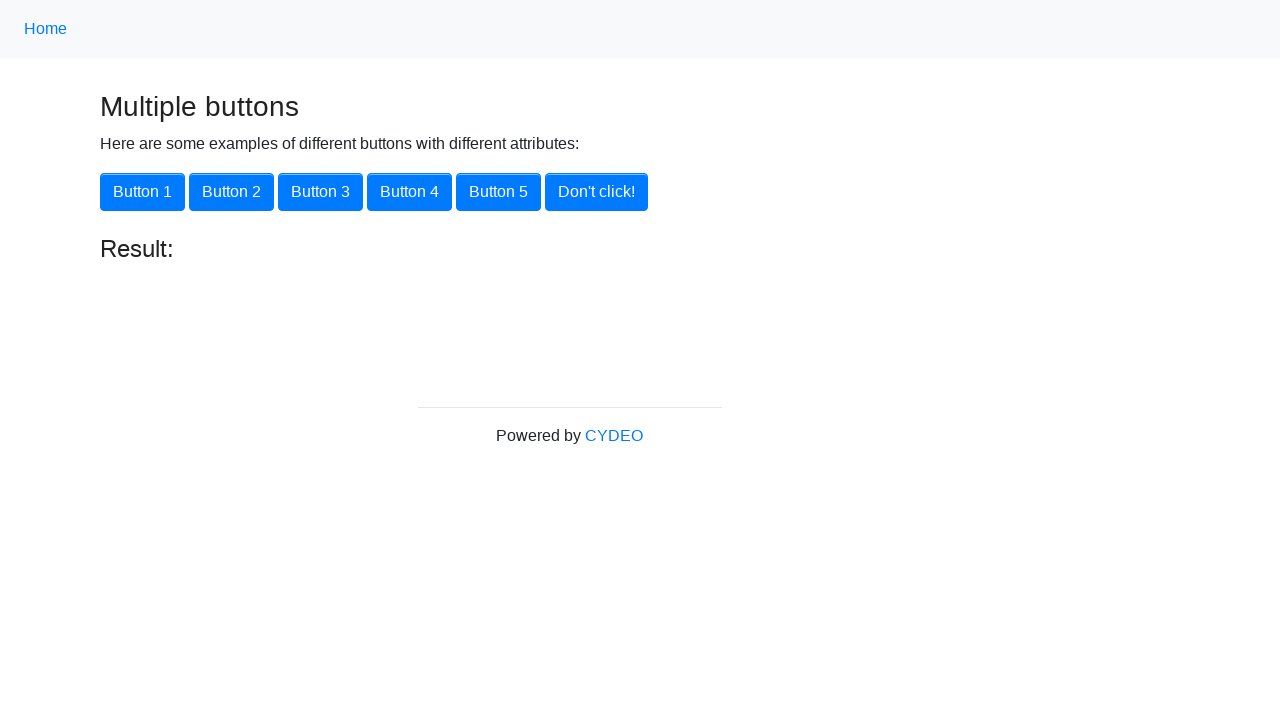

Clicked button with name attribute 'button2' at (232, 192) on button[name='button2']
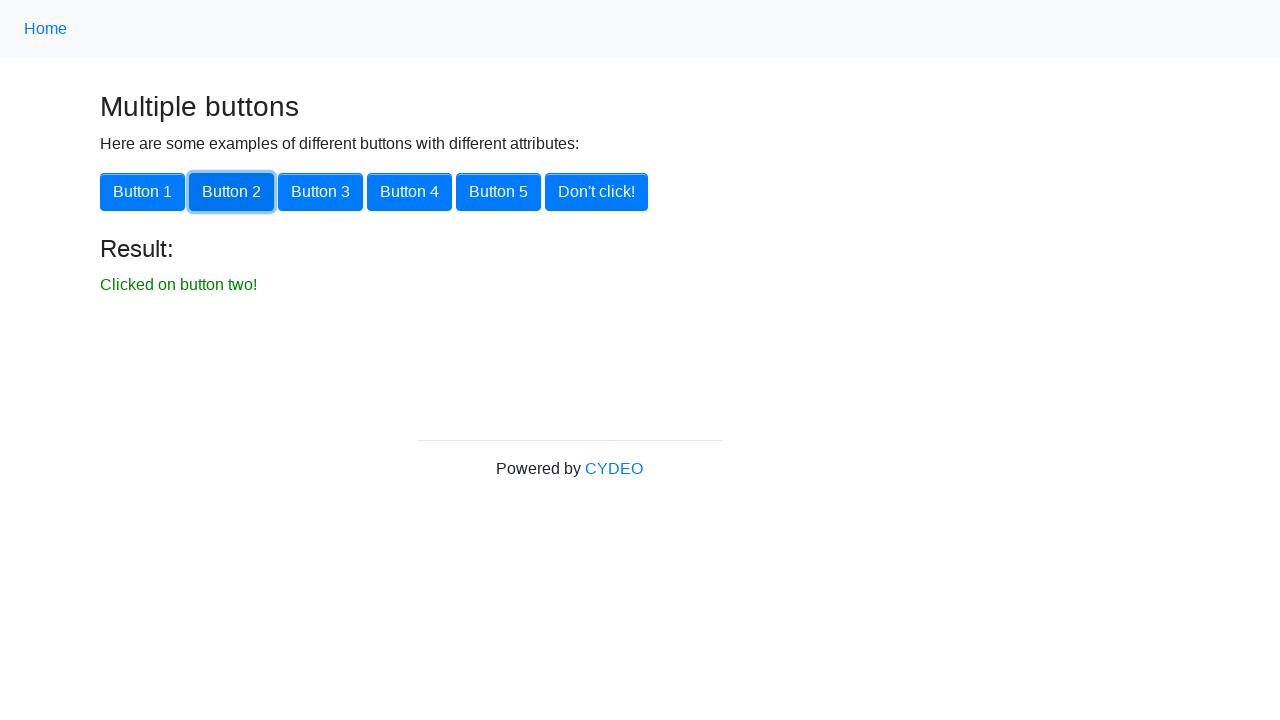

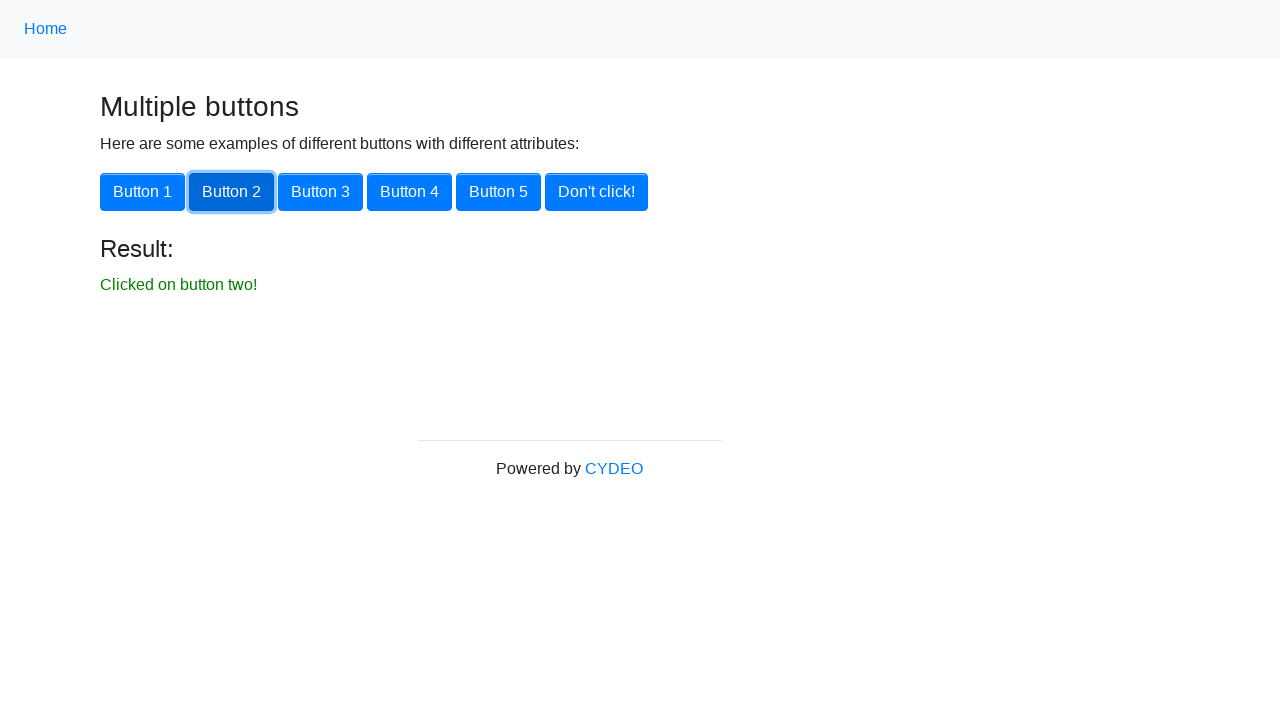